Tests double-click functionality on W3Schools tryit page by switching to an iframe, double-clicking on text to change its color, and verifying the text style changes to red.

Starting URL: https://www.w3schools.com/tags/tryit.asp?filename=tryhtml5_ev_ondblclick2

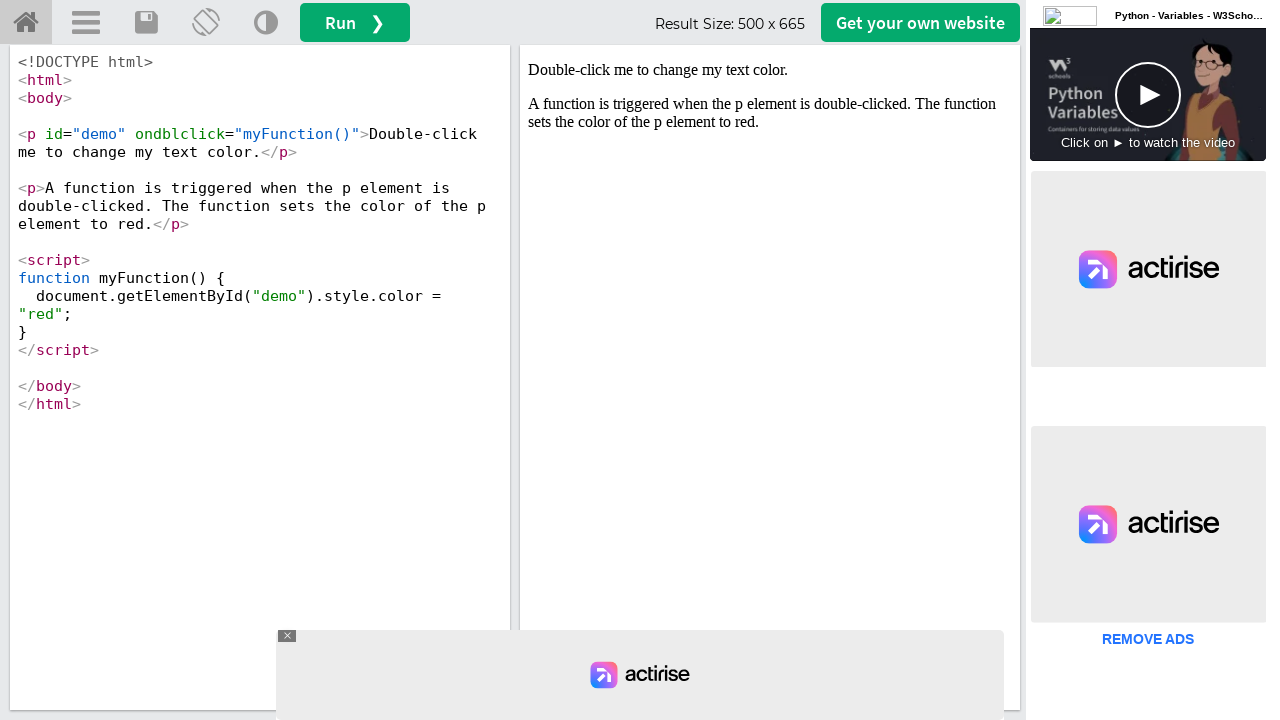

Located iframe with id 'iframeResult'
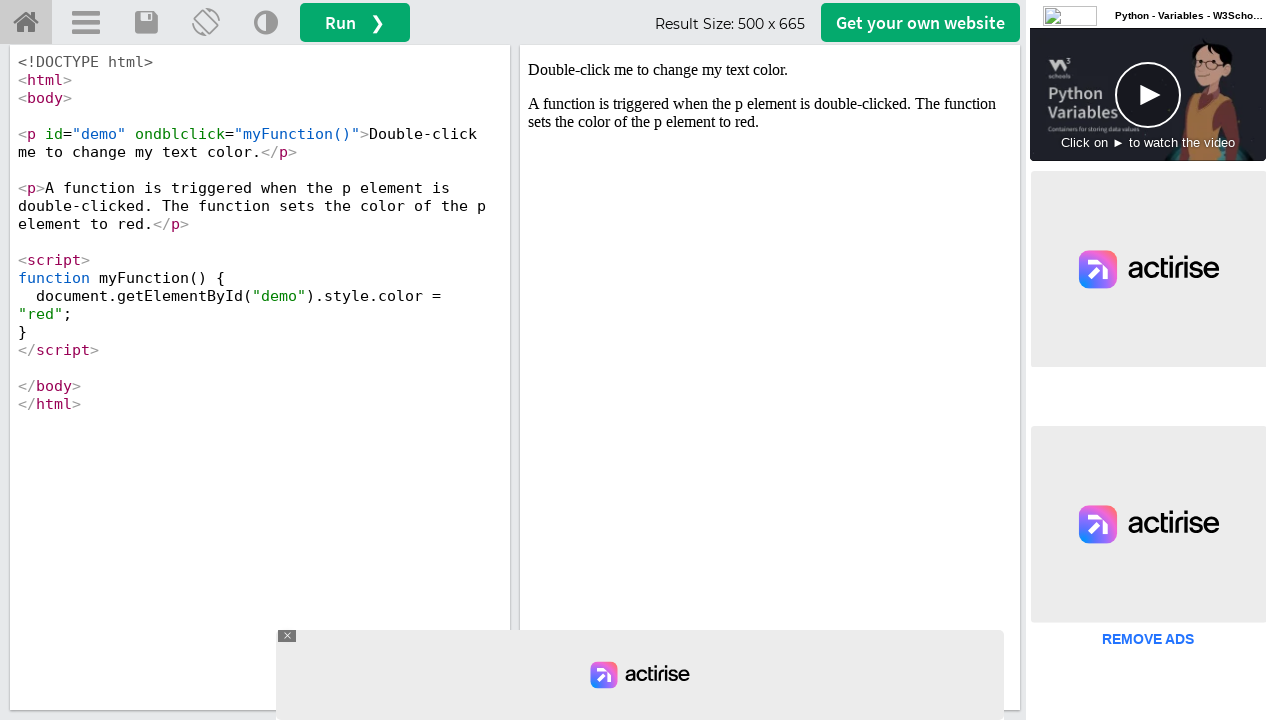

Located text element with id 'demo' inside iframe
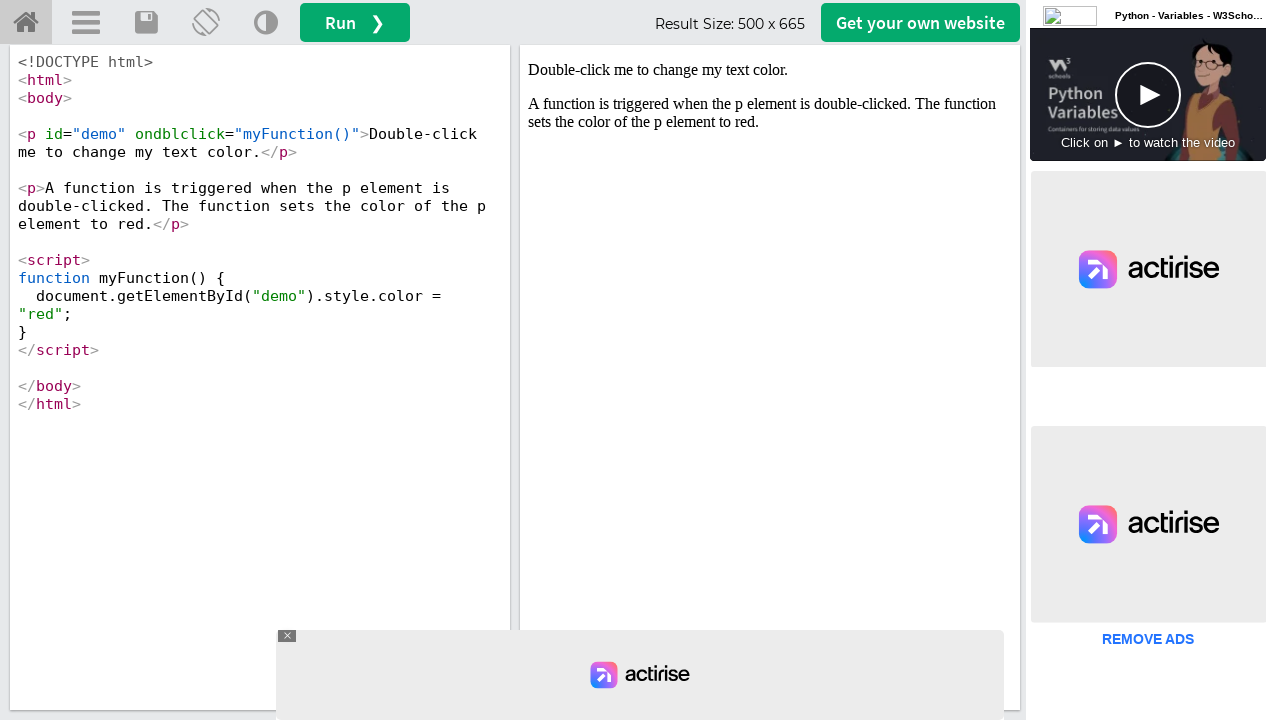

Double-clicked on the text element to change its color at (770, 70) on #iframeResult >> internal:control=enter-frame >> #demo
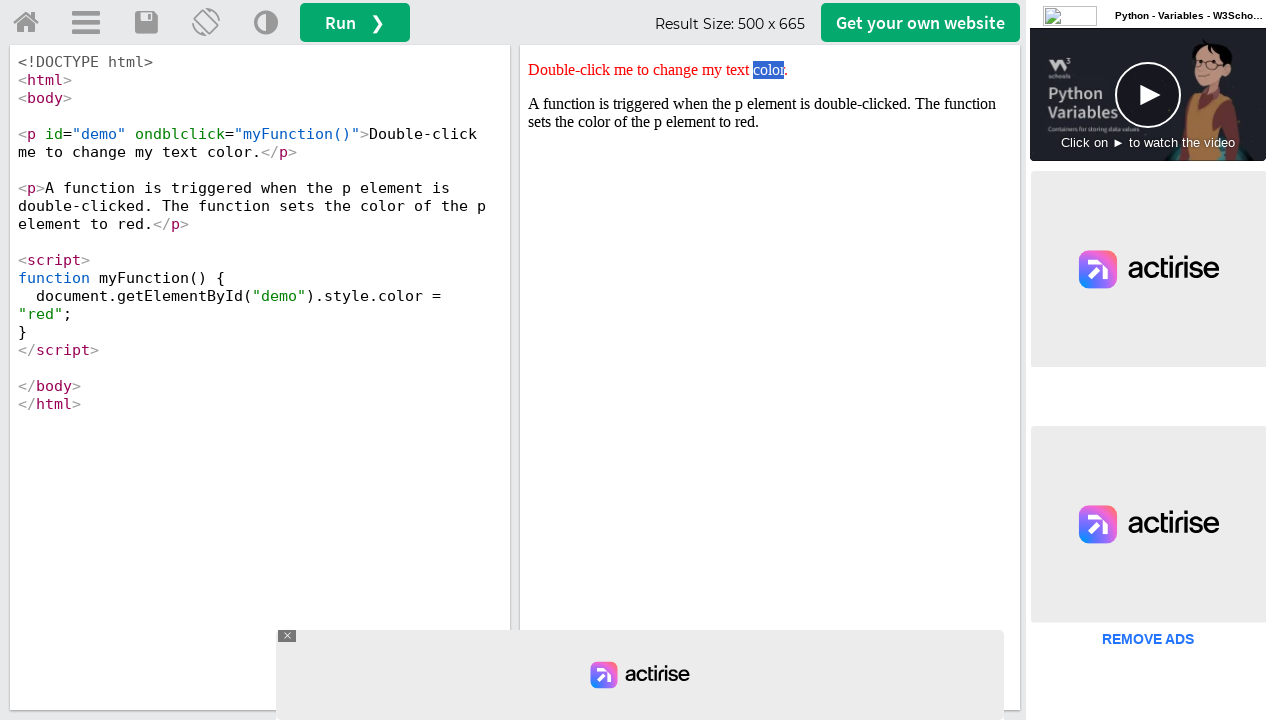

Retrieved style attribute from text element
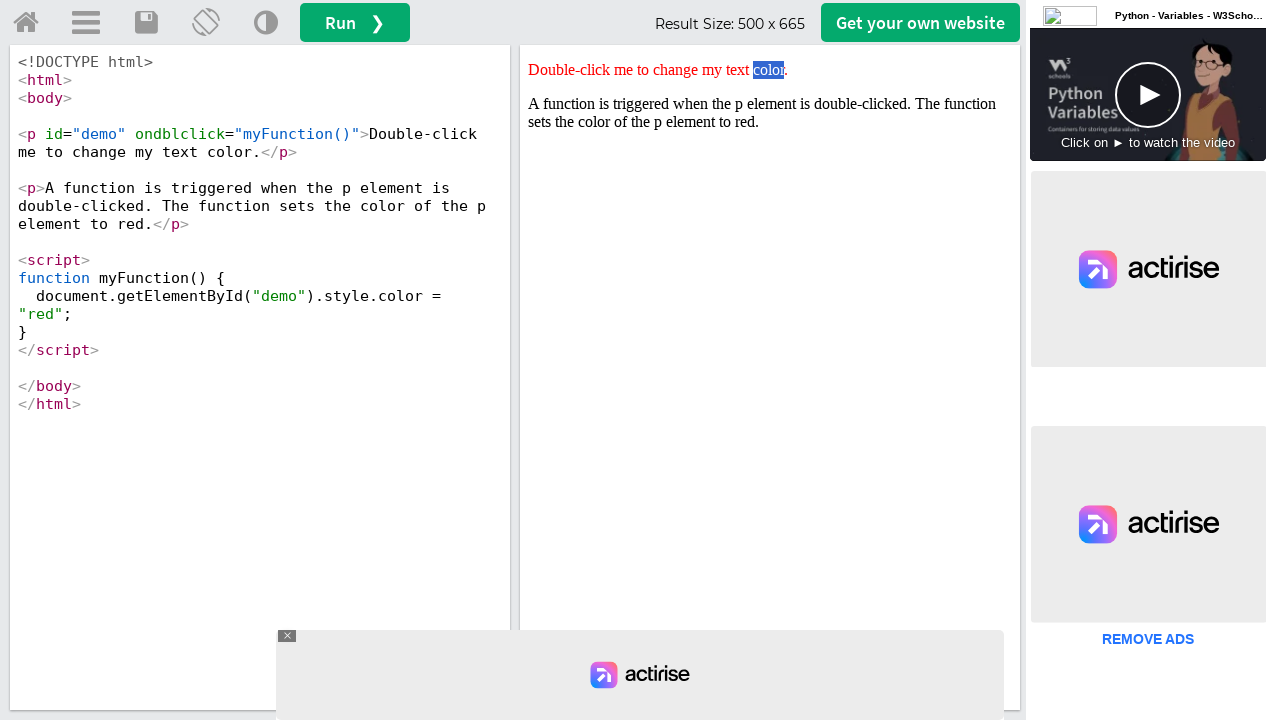

Verified that text style contains 'red' color
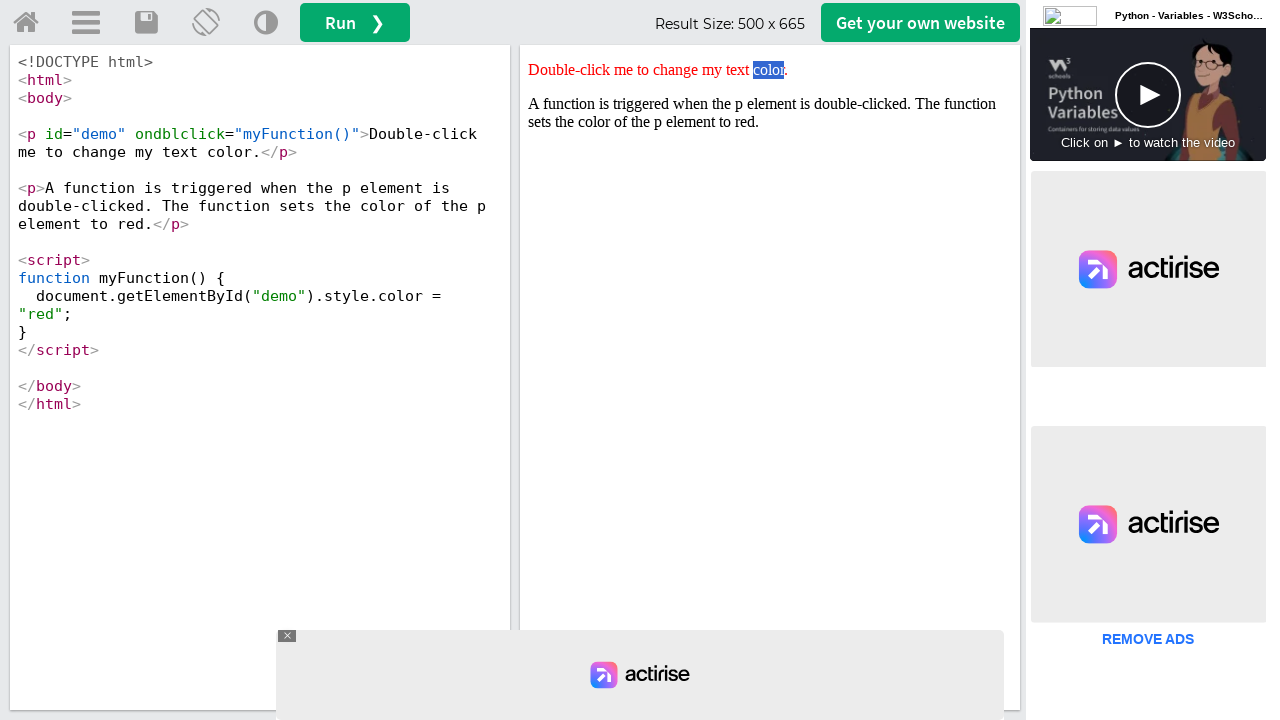

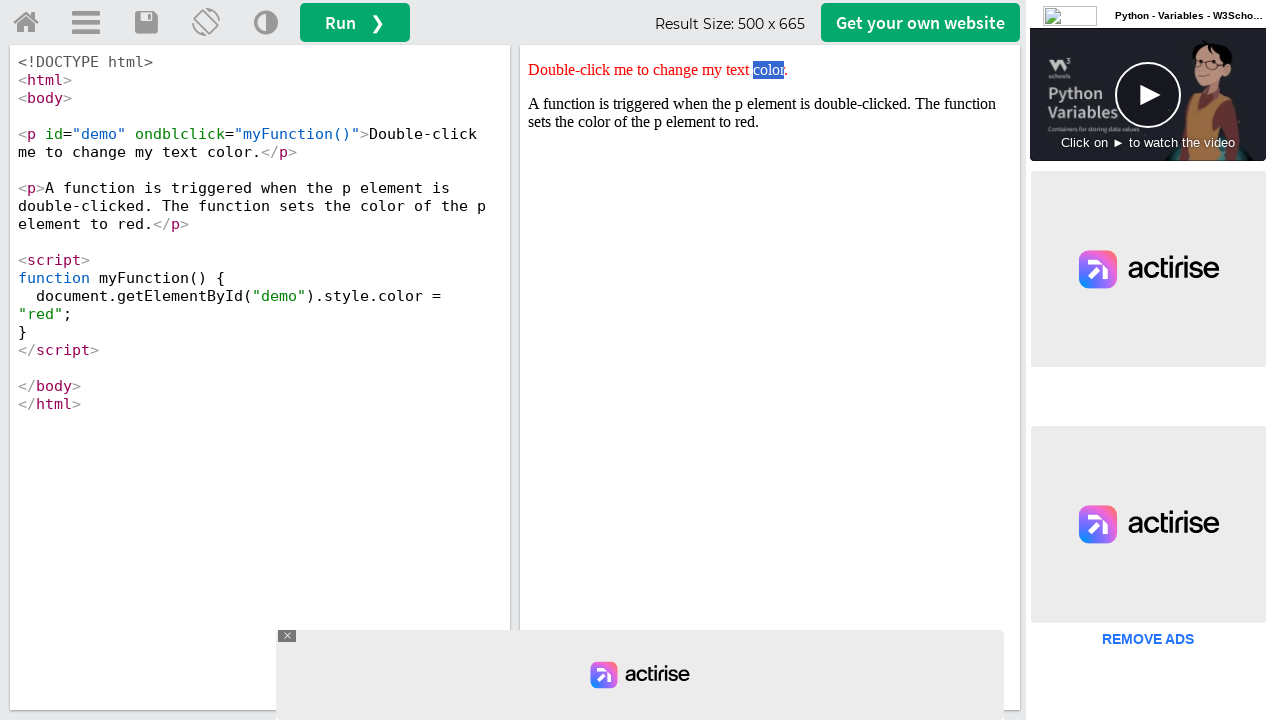